Tests form validation flow by attempting to click evaluate button without filling any form fields and checking for validation messages

Starting URL: https://ai-resume-checker-nine.vercel.app/

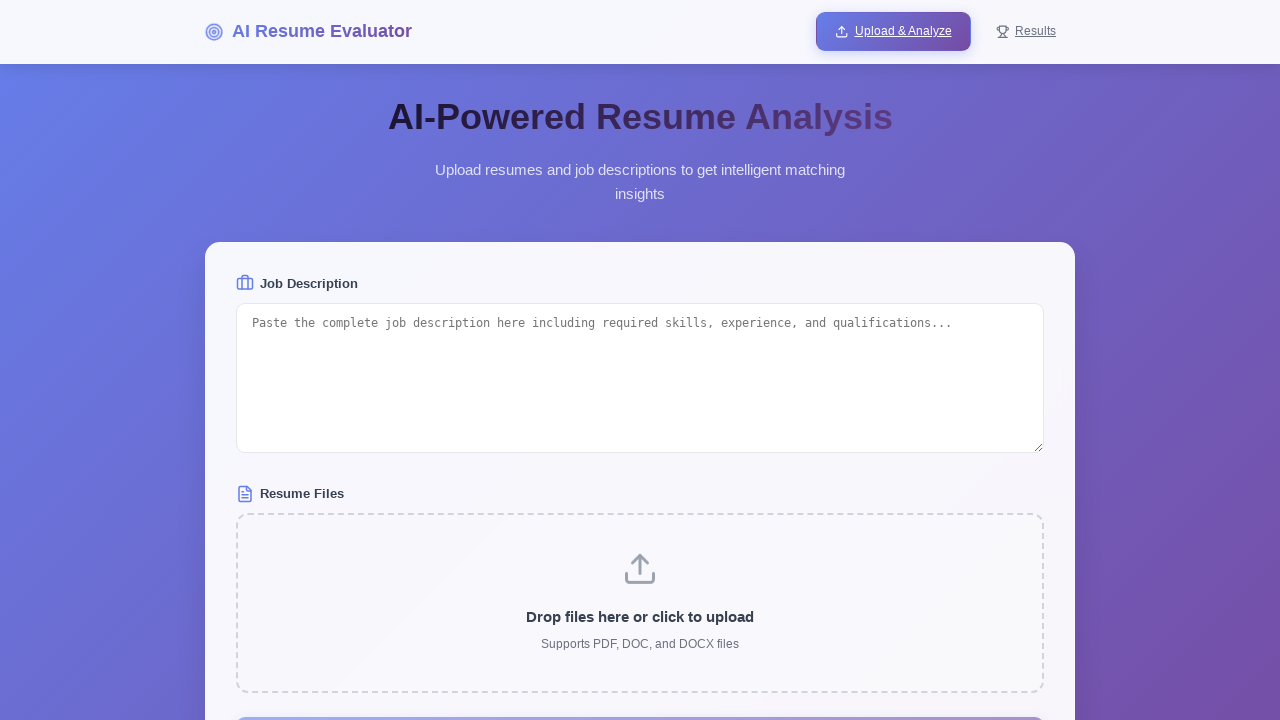

Located the evaluate/submit button
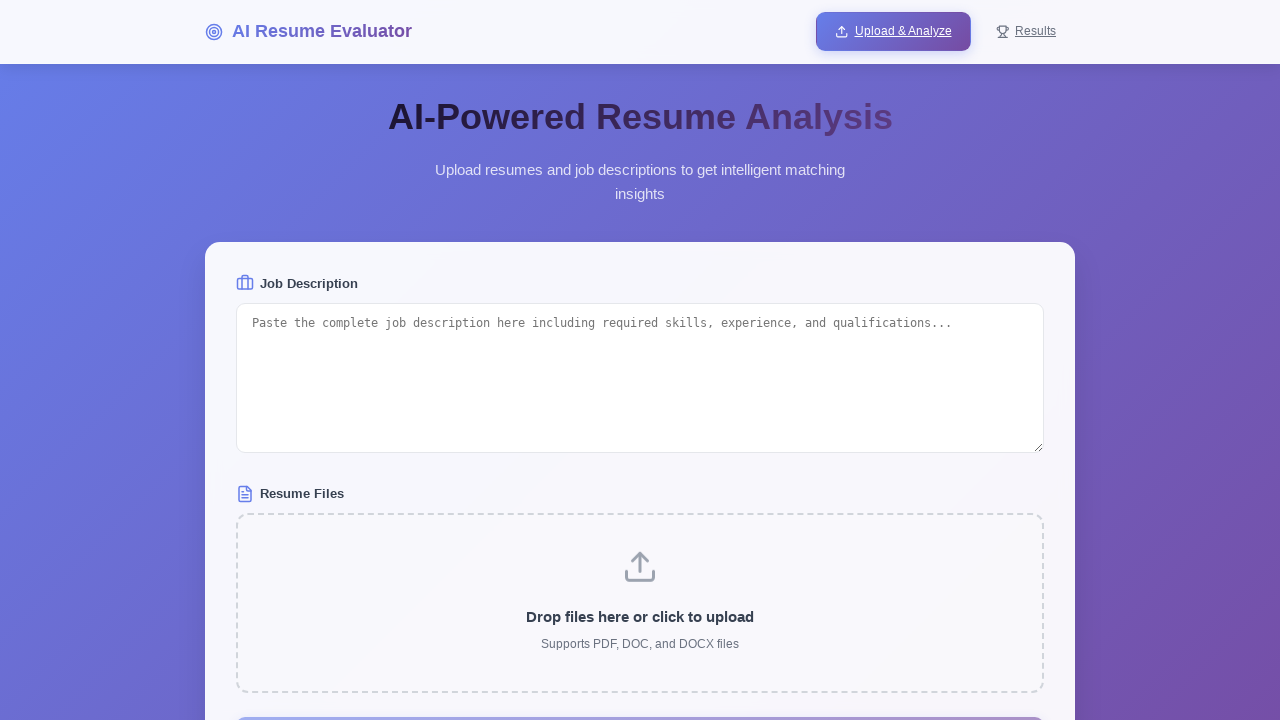

Retrieved initial disabled state of evaluate button
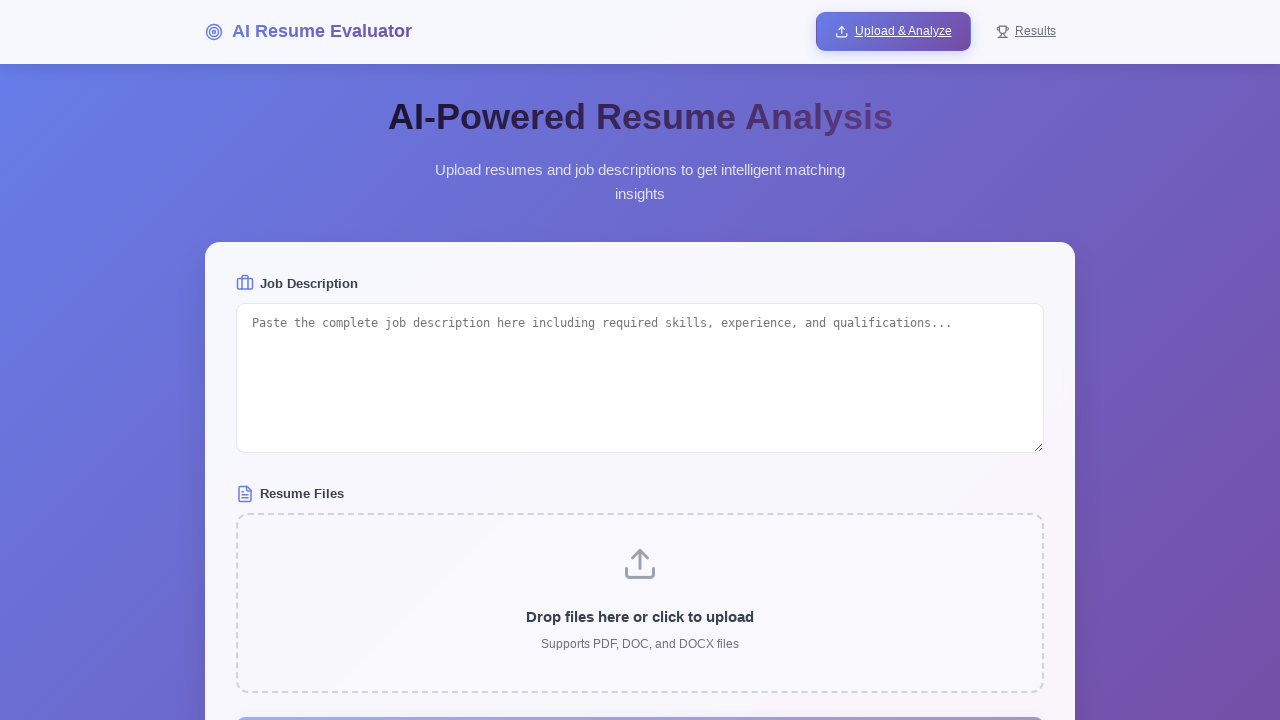

Failed to test form validation - exception occurred on button.submit-btn
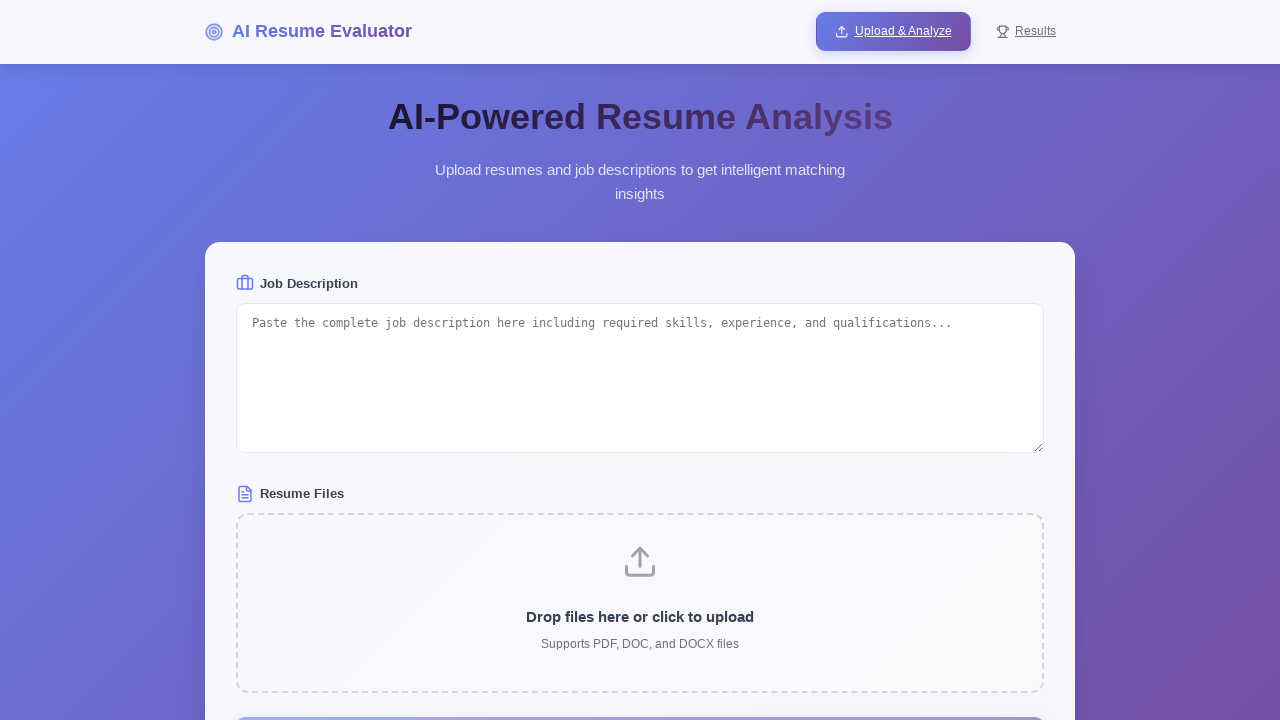

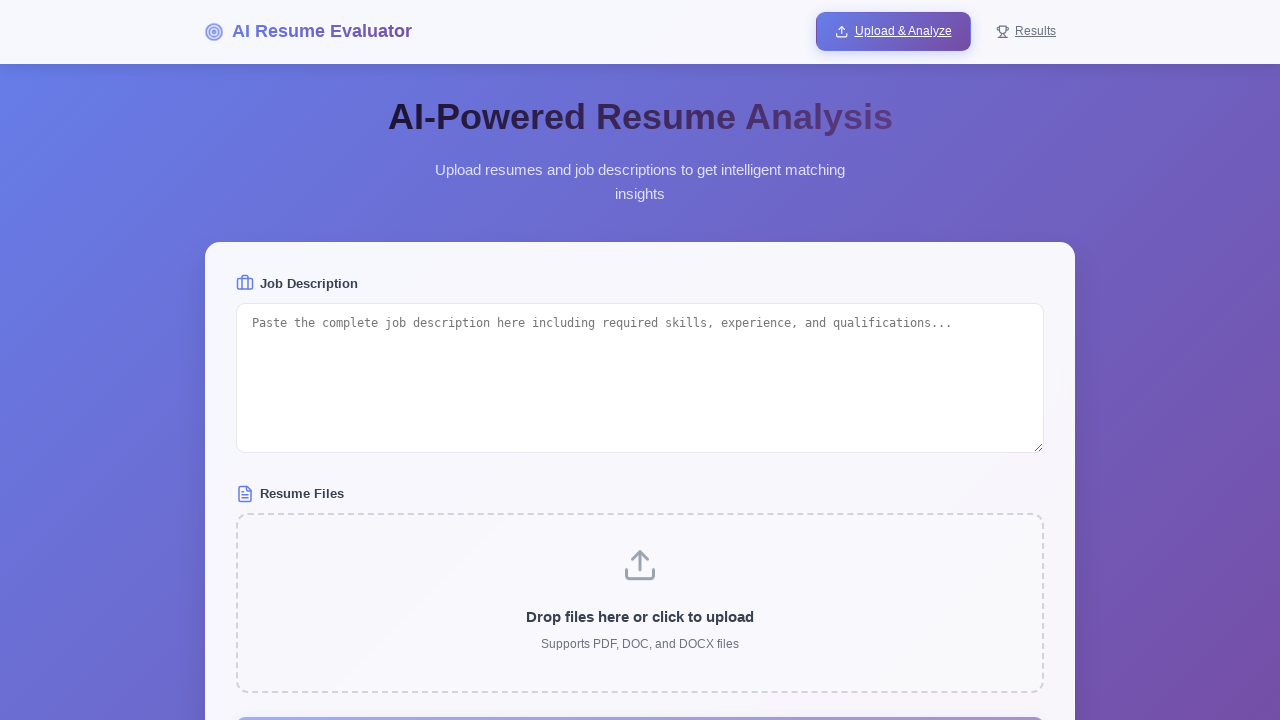